Tests that whitespace is trimmed from edited todo text

Starting URL: https://demo.playwright.dev/todomvc

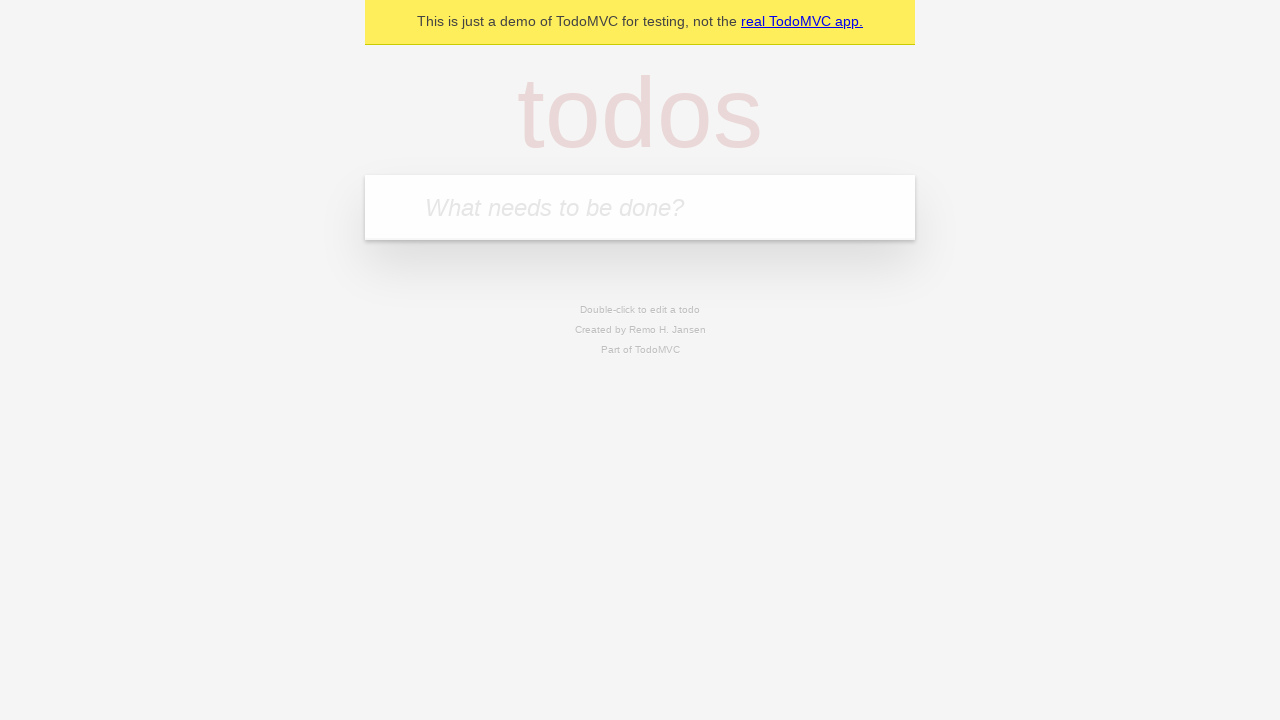

Filled todo input with 'buy some cheese' on internal:attr=[placeholder="What needs to be done?"i]
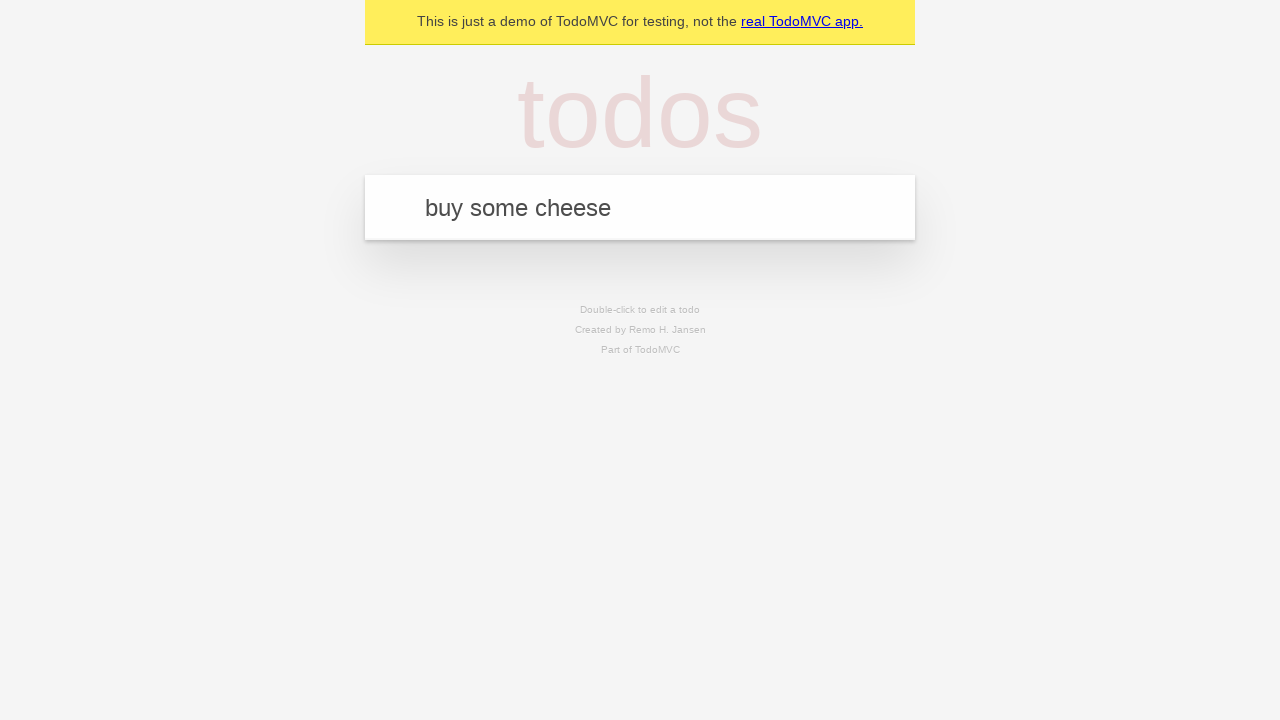

Pressed Enter to create first todo item on internal:attr=[placeholder="What needs to be done?"i]
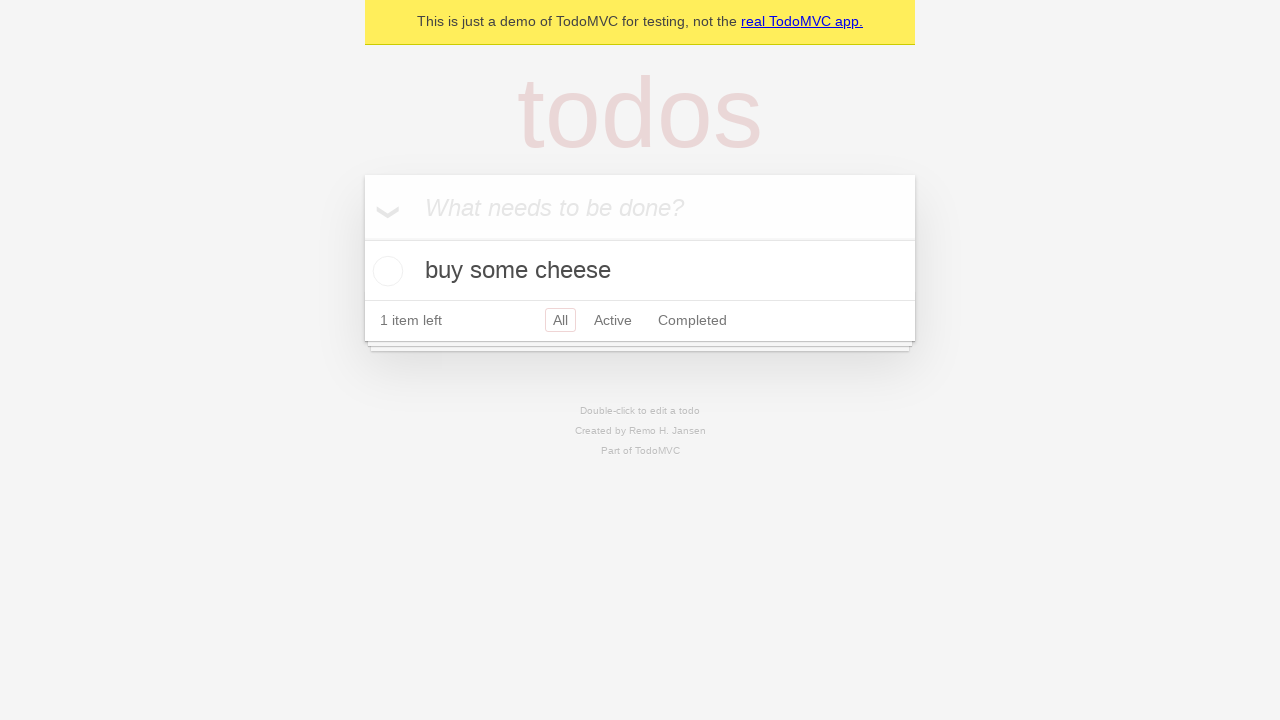

Filled todo input with 'feed the cat' on internal:attr=[placeholder="What needs to be done?"i]
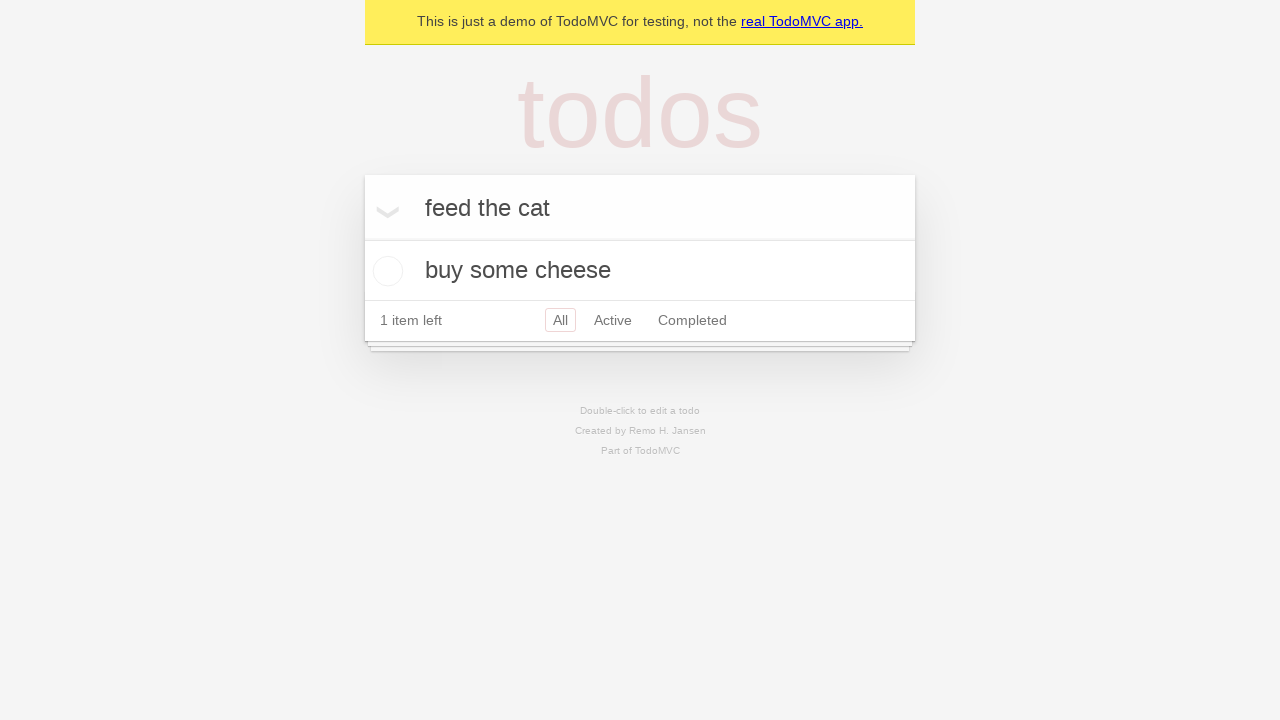

Pressed Enter to create second todo item on internal:attr=[placeholder="What needs to be done?"i]
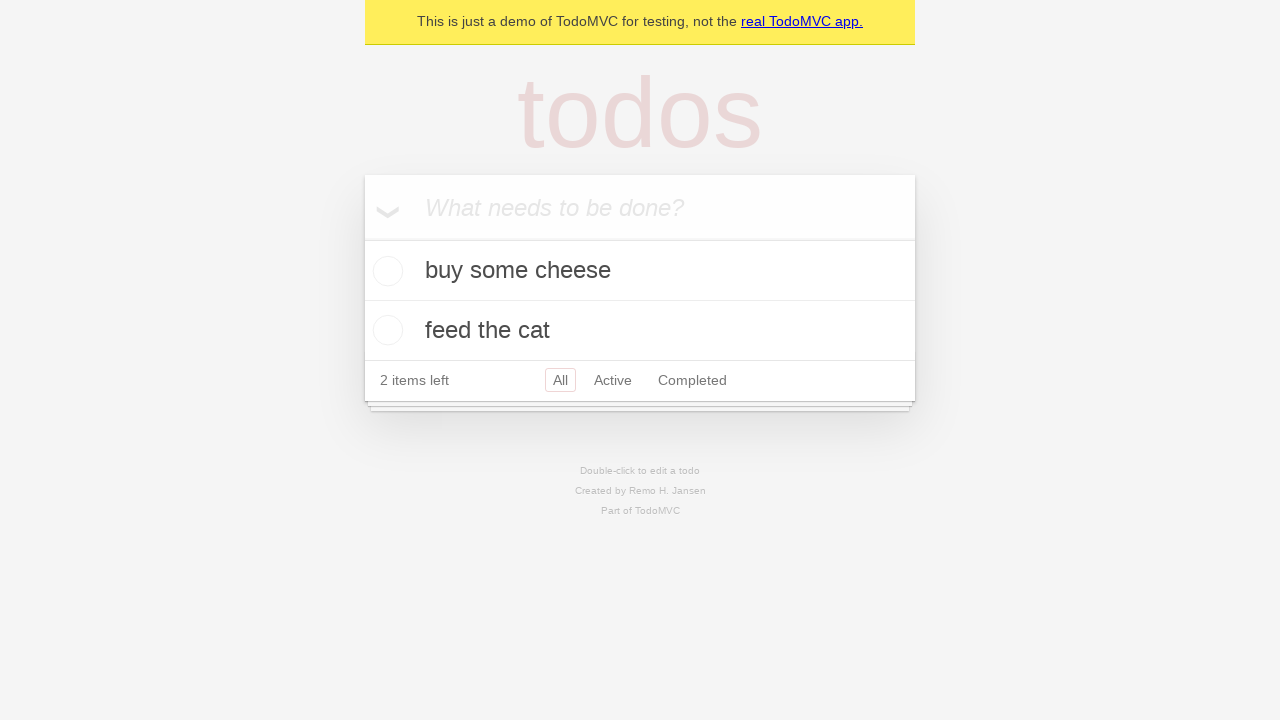

Filled todo input with 'book a doctors appointment' on internal:attr=[placeholder="What needs to be done?"i]
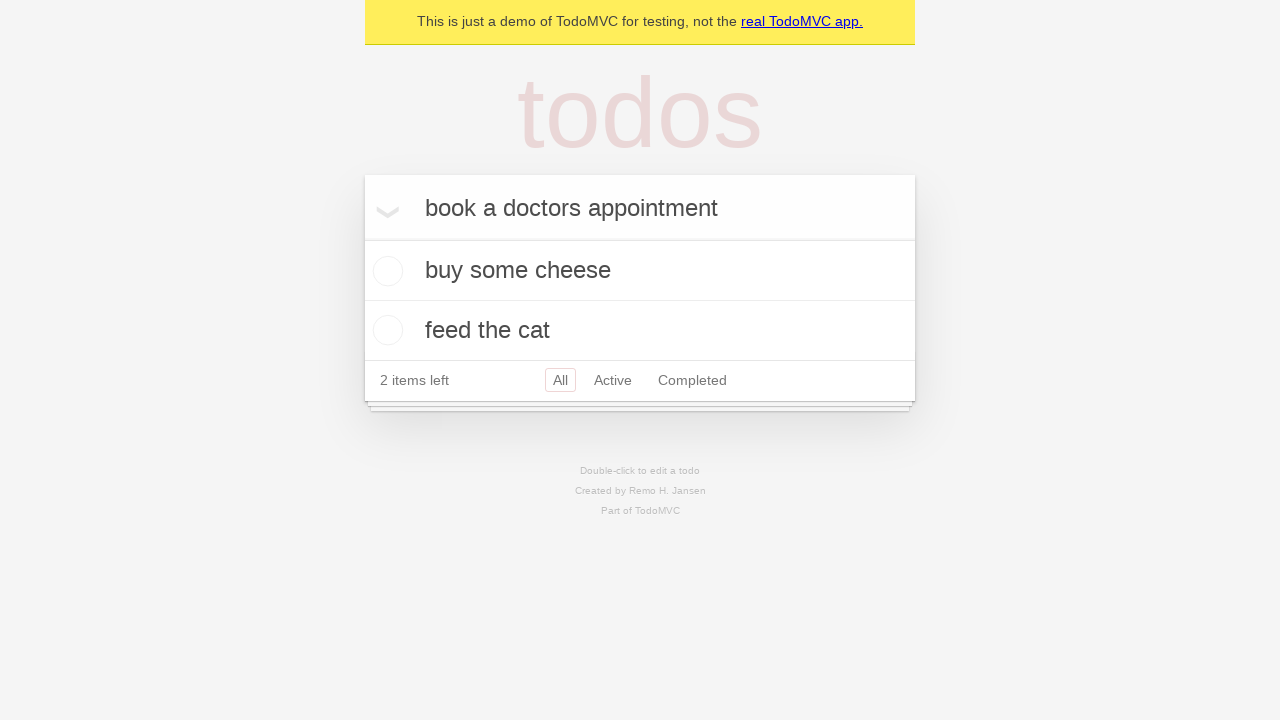

Pressed Enter to create third todo item on internal:attr=[placeholder="What needs to be done?"i]
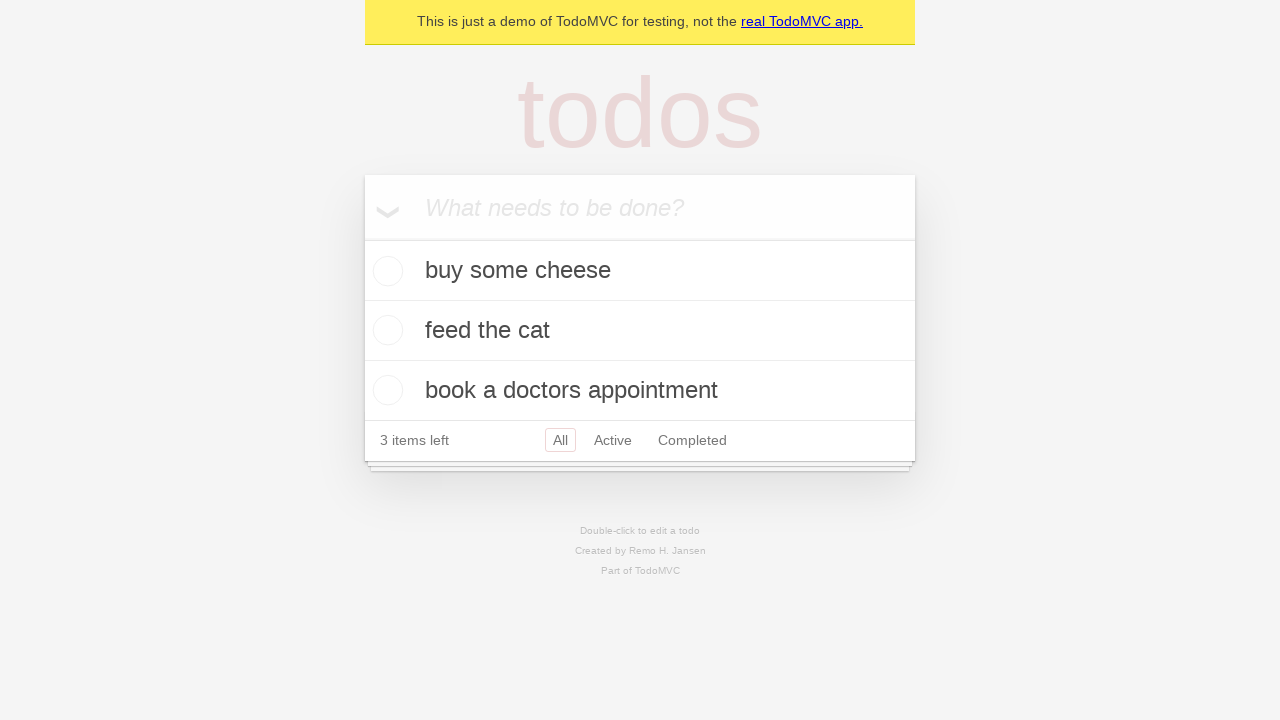

Double-clicked second todo item to enter edit mode at (640, 331) on internal:testid=[data-testid="todo-item"s] >> nth=1
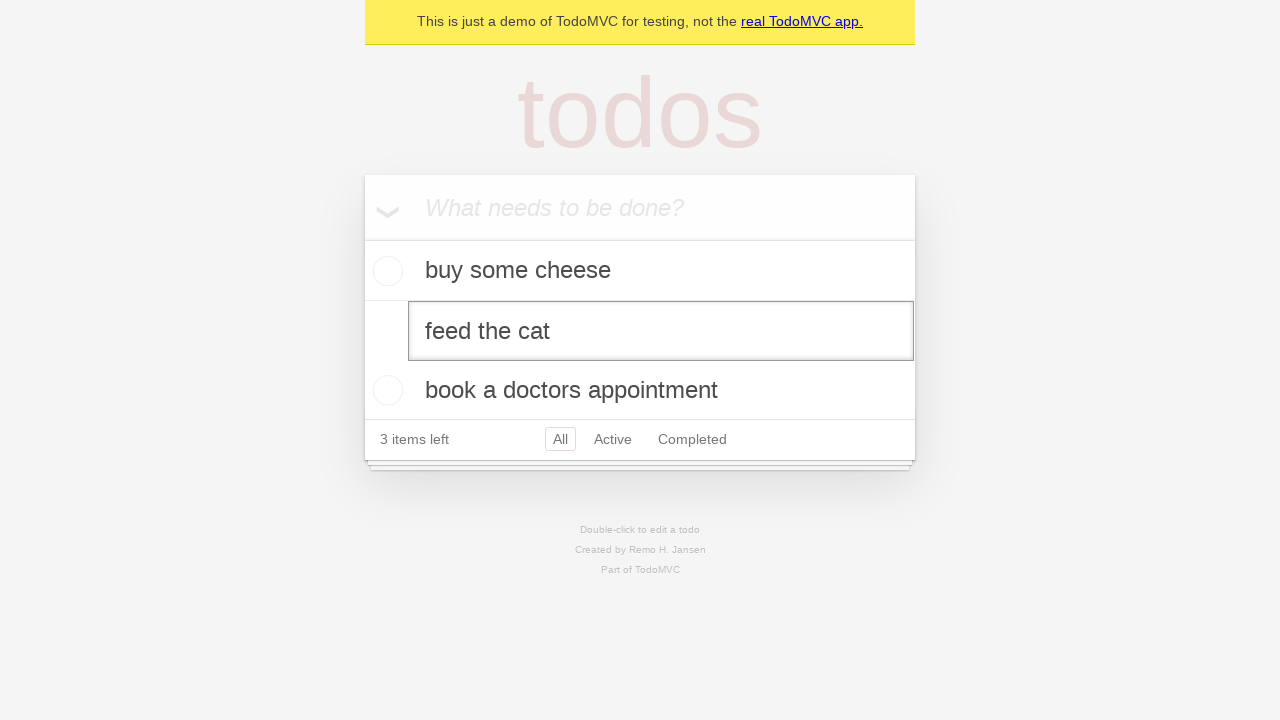

Filled edit textbox with '    buy some sausages    ' (with leading and trailing whitespace) on internal:testid=[data-testid="todo-item"s] >> nth=1 >> internal:role=textbox[nam
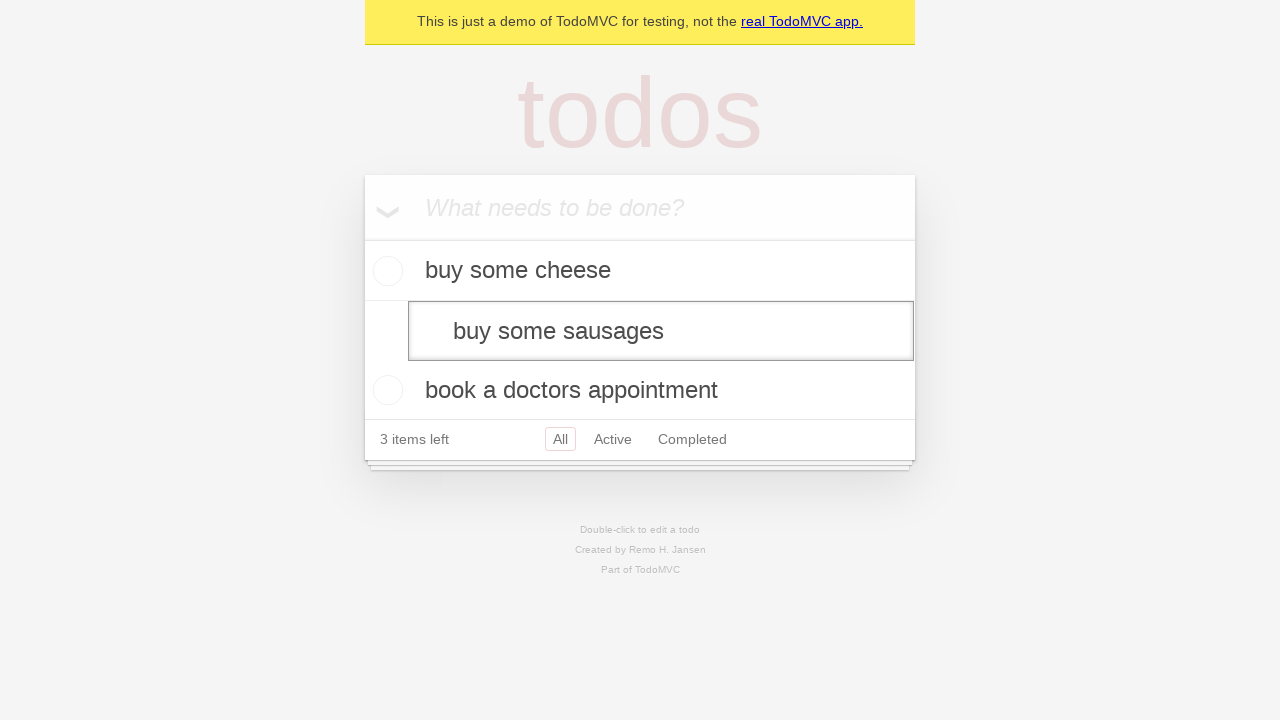

Pressed Enter to save edited todo item with trimmed whitespace on internal:testid=[data-testid="todo-item"s] >> nth=1 >> internal:role=textbox[nam
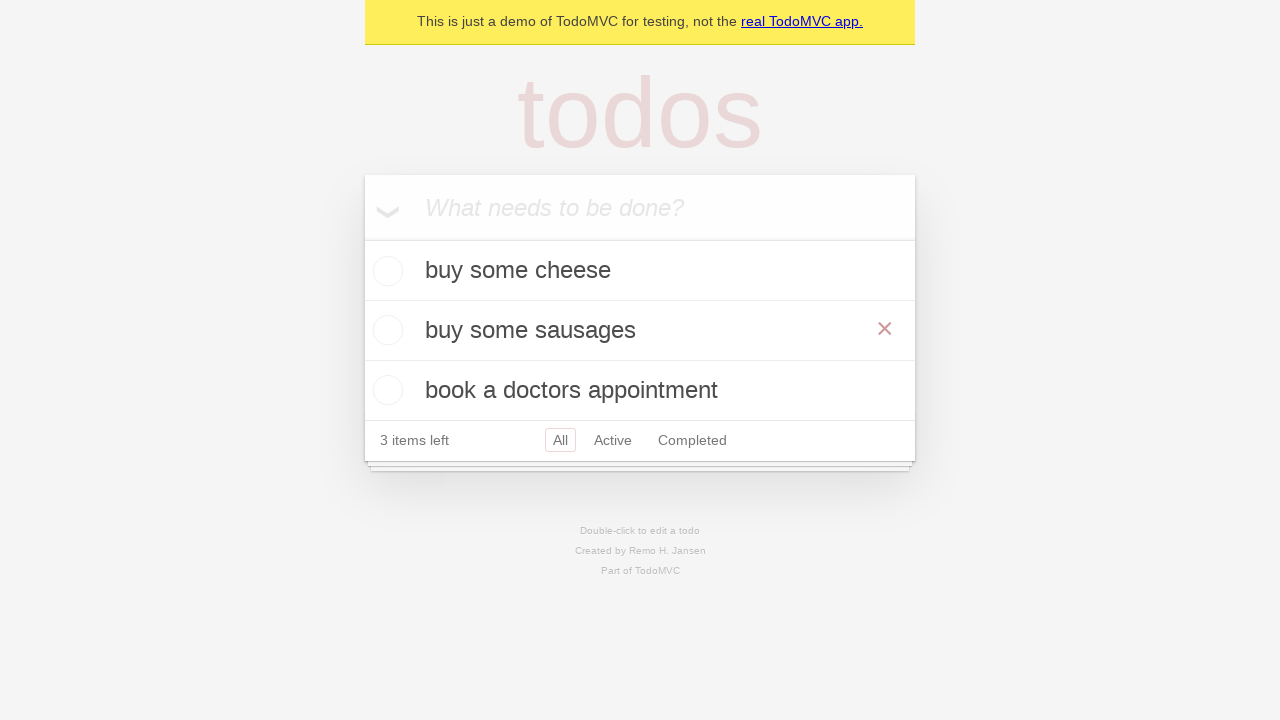

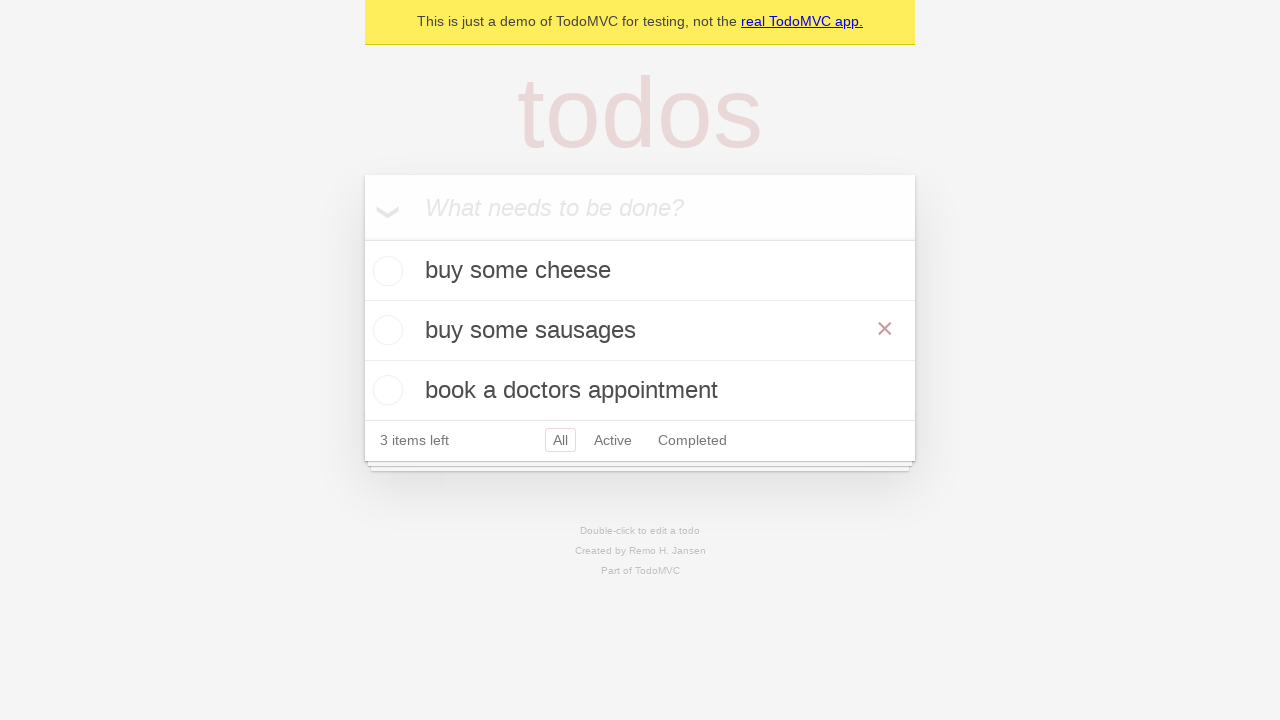